Tests that edits are saved when the input field loses focus (blur)

Starting URL: https://demo.playwright.dev/todomvc

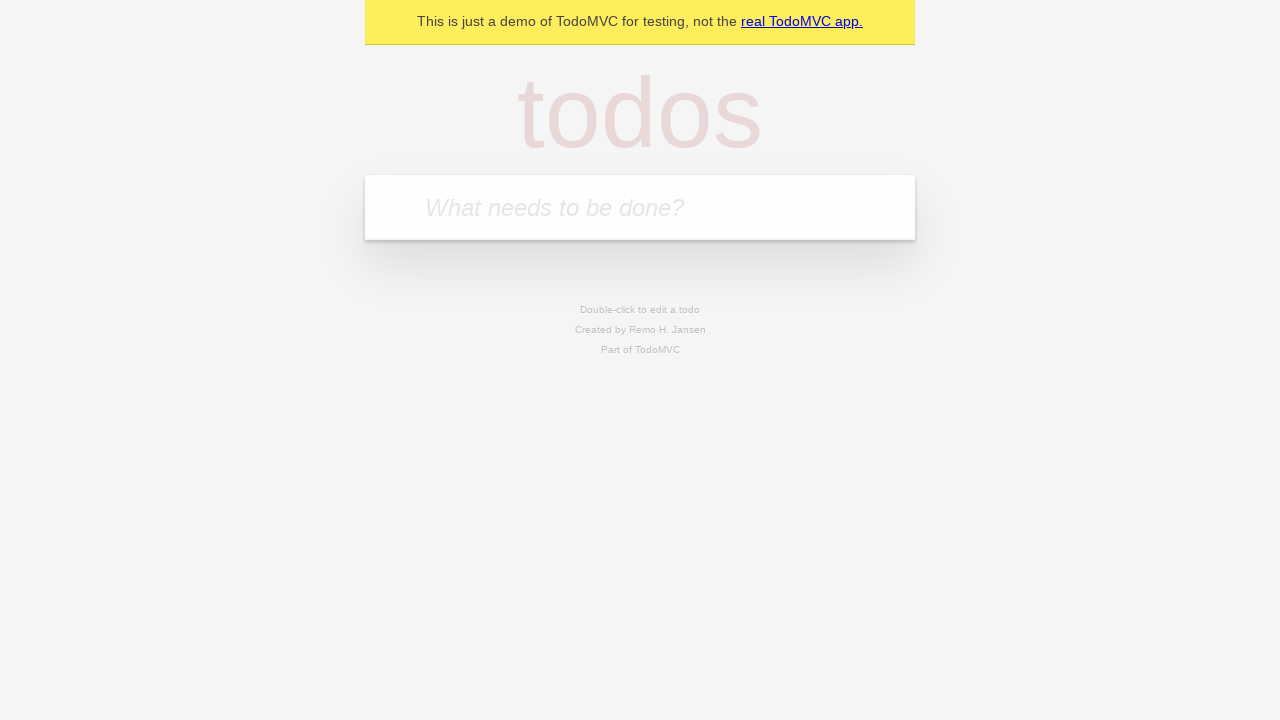

Filled first todo input with 'buy some cheese' on internal:attr=[placeholder="What needs to be done?"i]
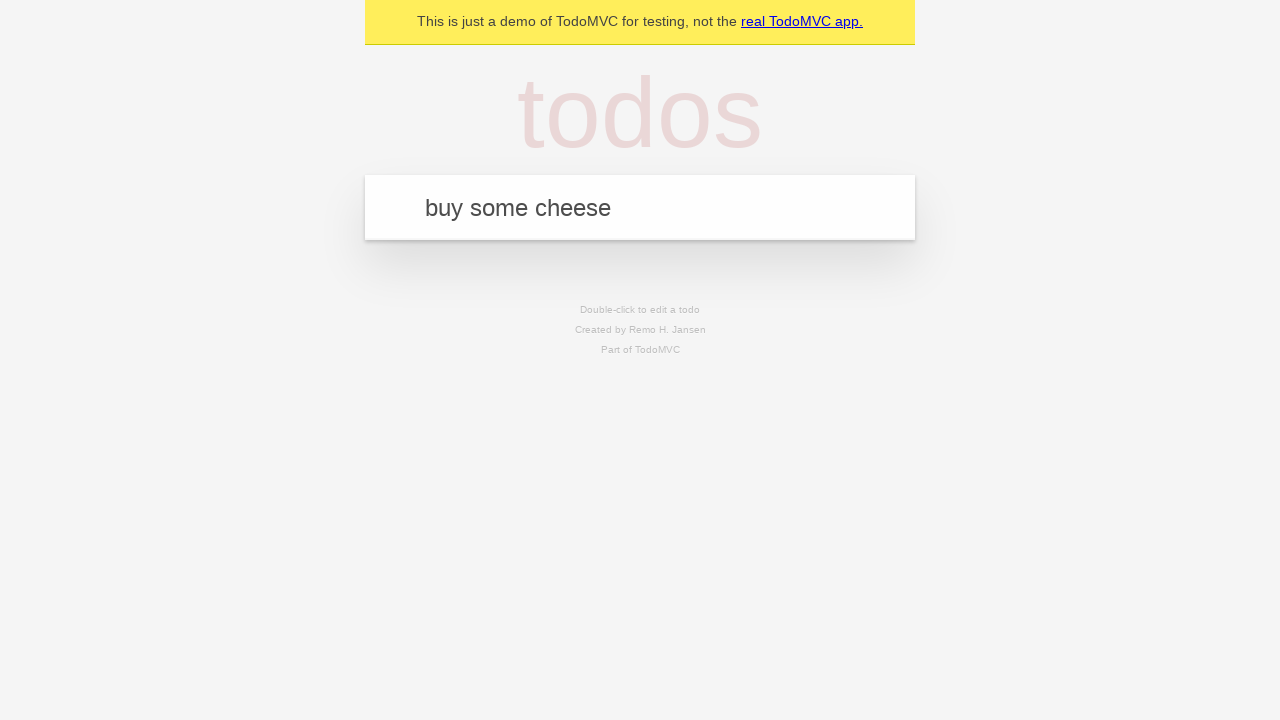

Pressed Enter to create first todo on internal:attr=[placeholder="What needs to be done?"i]
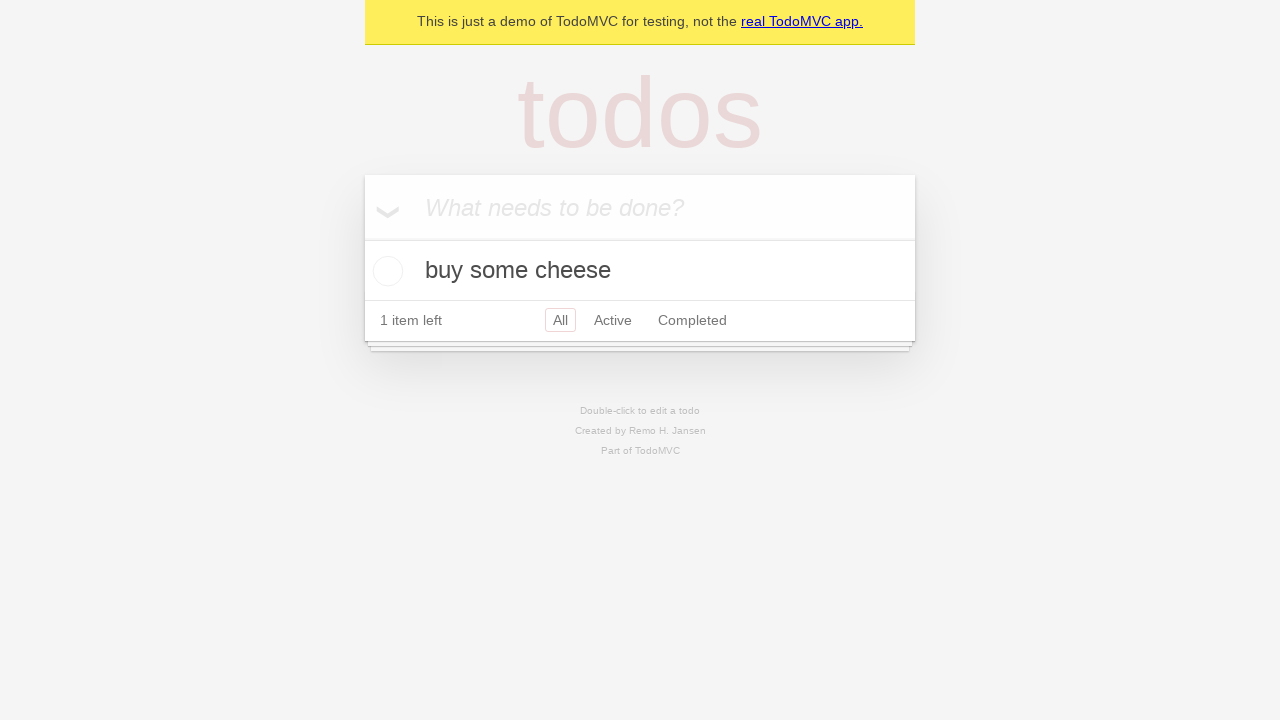

Filled second todo input with 'feed the cat' on internal:attr=[placeholder="What needs to be done?"i]
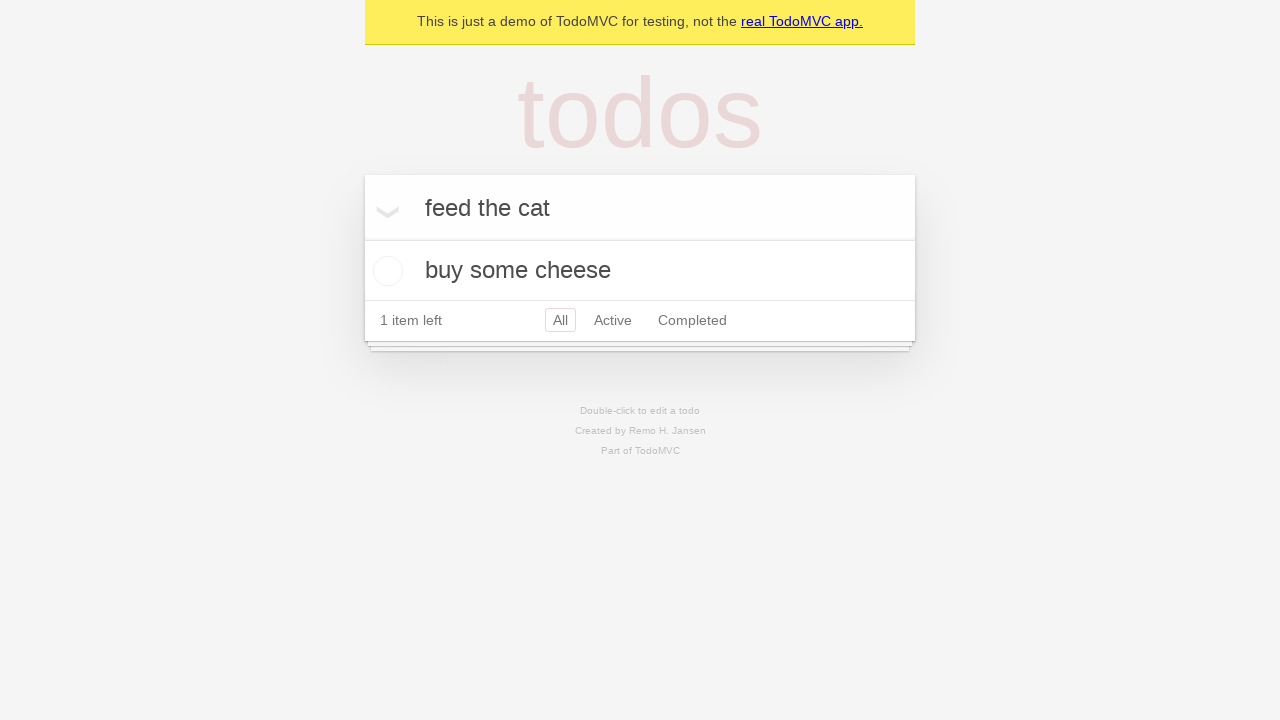

Pressed Enter to create second todo on internal:attr=[placeholder="What needs to be done?"i]
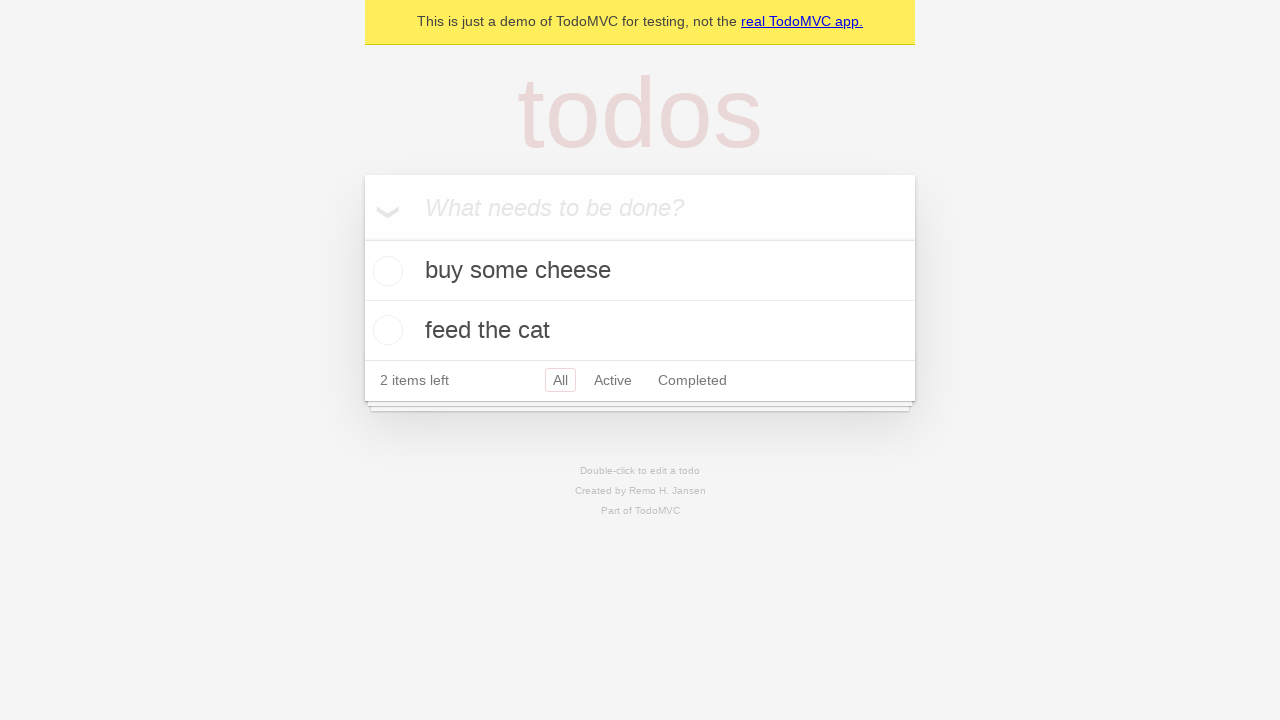

Filled third todo input with 'book a doctors appointment' on internal:attr=[placeholder="What needs to be done?"i]
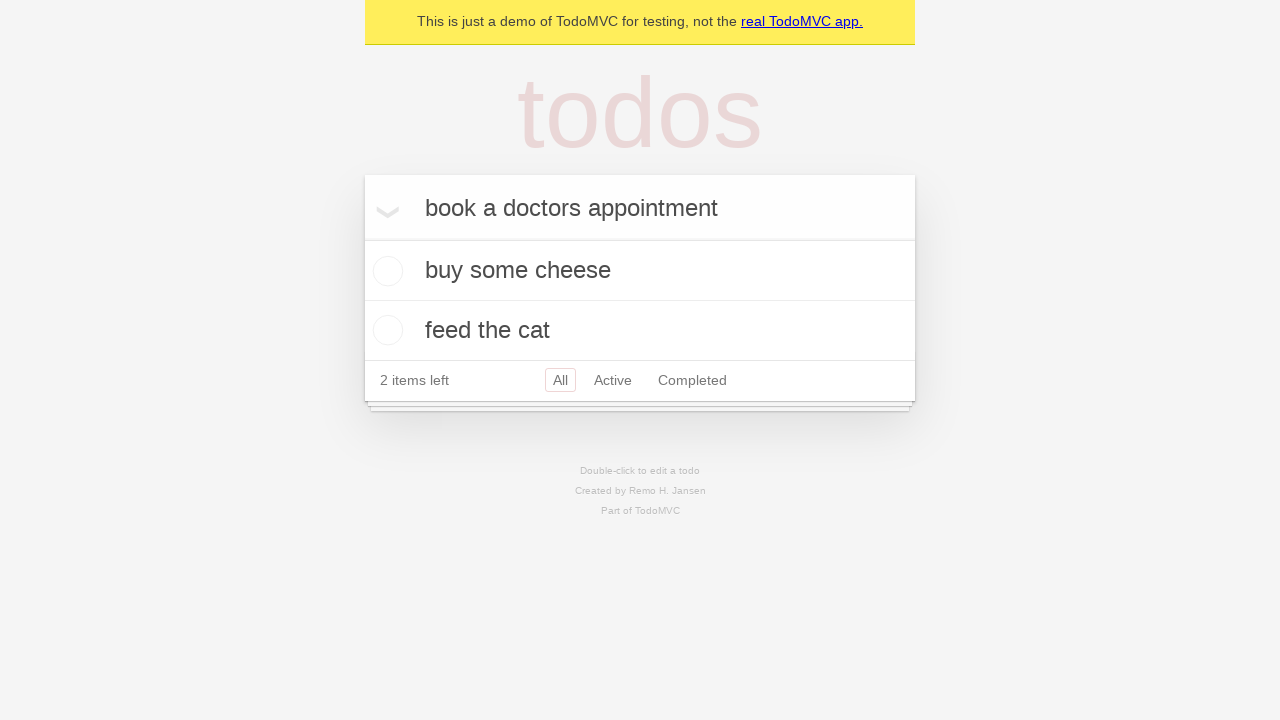

Pressed Enter to create third todo on internal:attr=[placeholder="What needs to be done?"i]
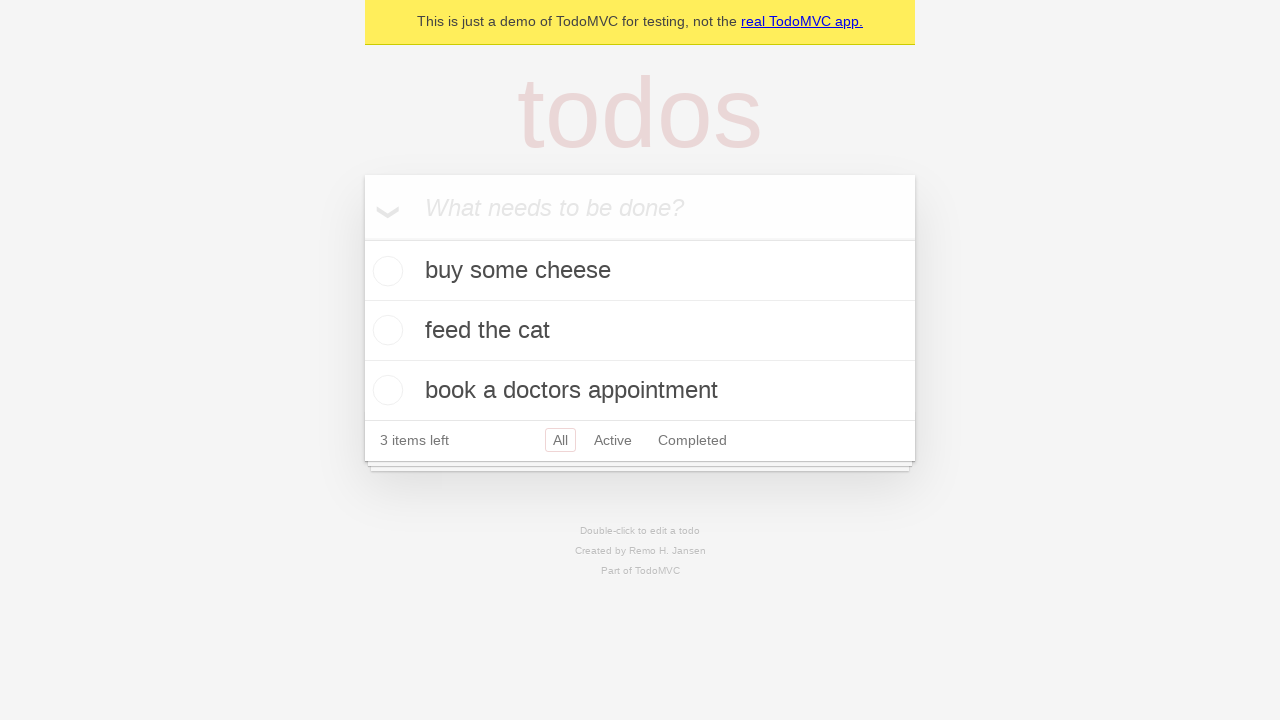

Waited for all 3 todos to be created
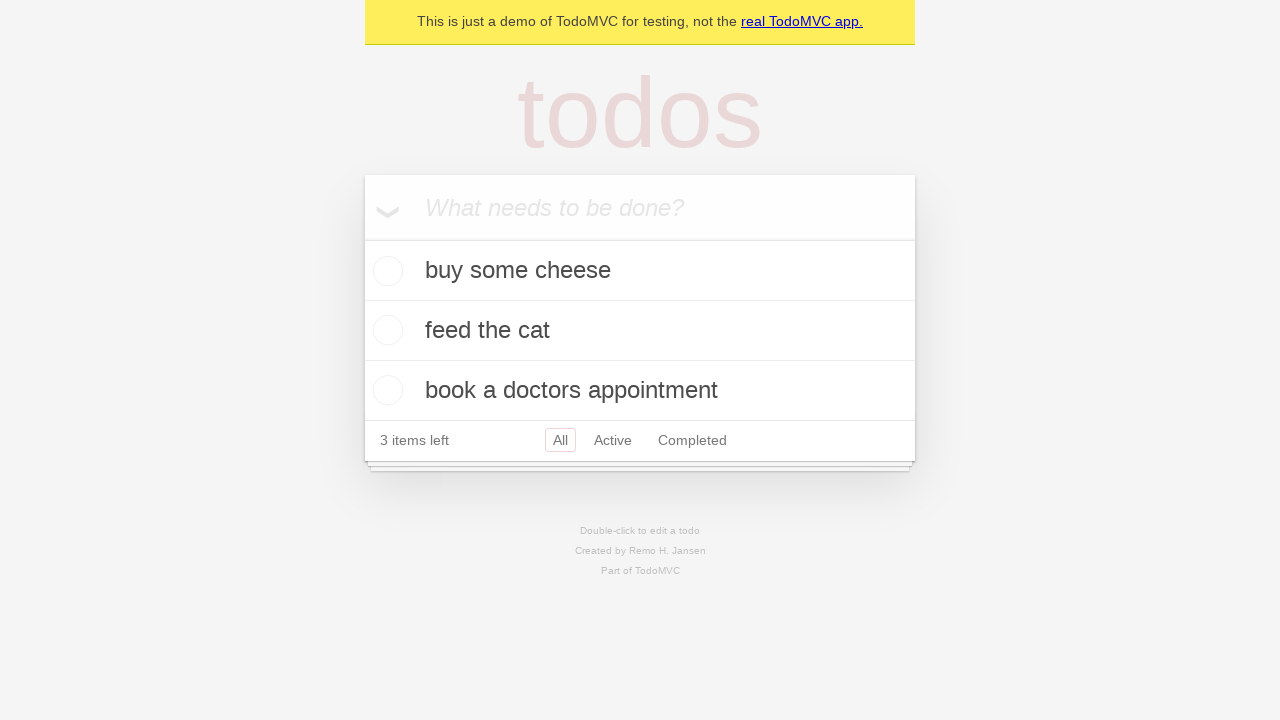

Double-clicked the second todo to enter edit mode at (640, 331) on internal:testid=[data-testid="todo-item"s] >> nth=1
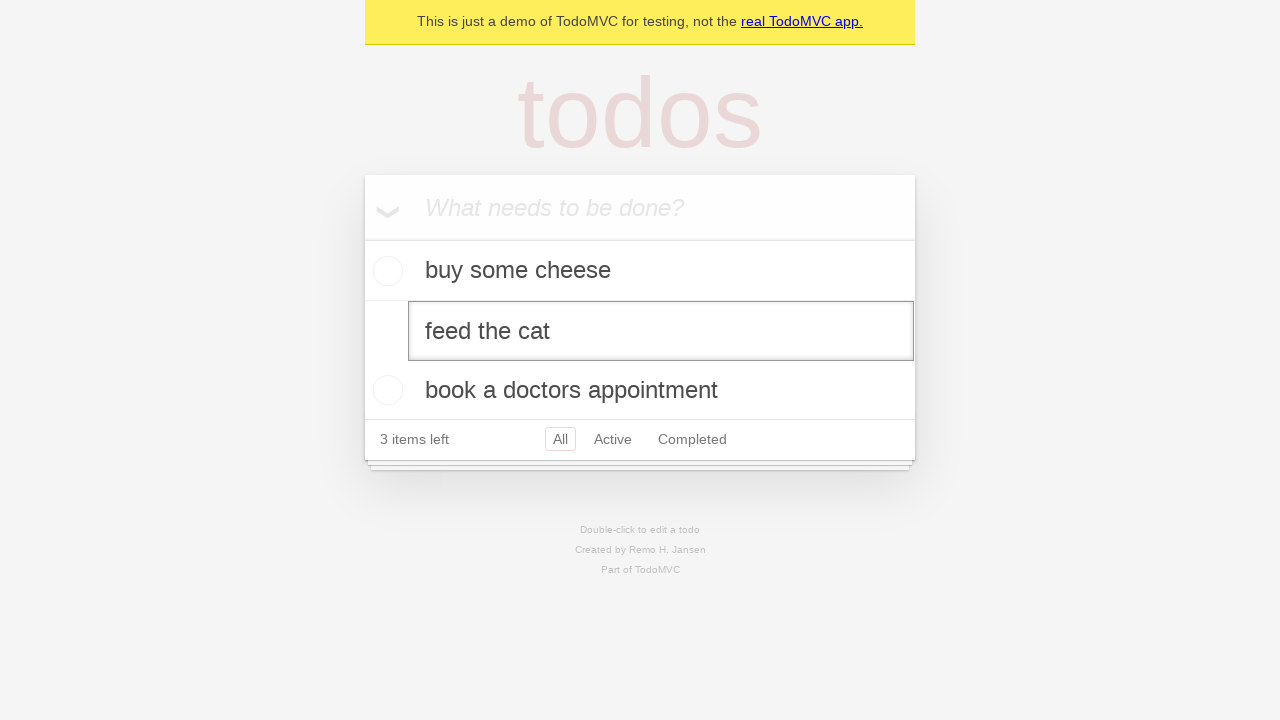

Changed todo text to 'buy some sausages' on internal:testid=[data-testid="todo-item"s] >> nth=1 >> internal:role=textbox[nam
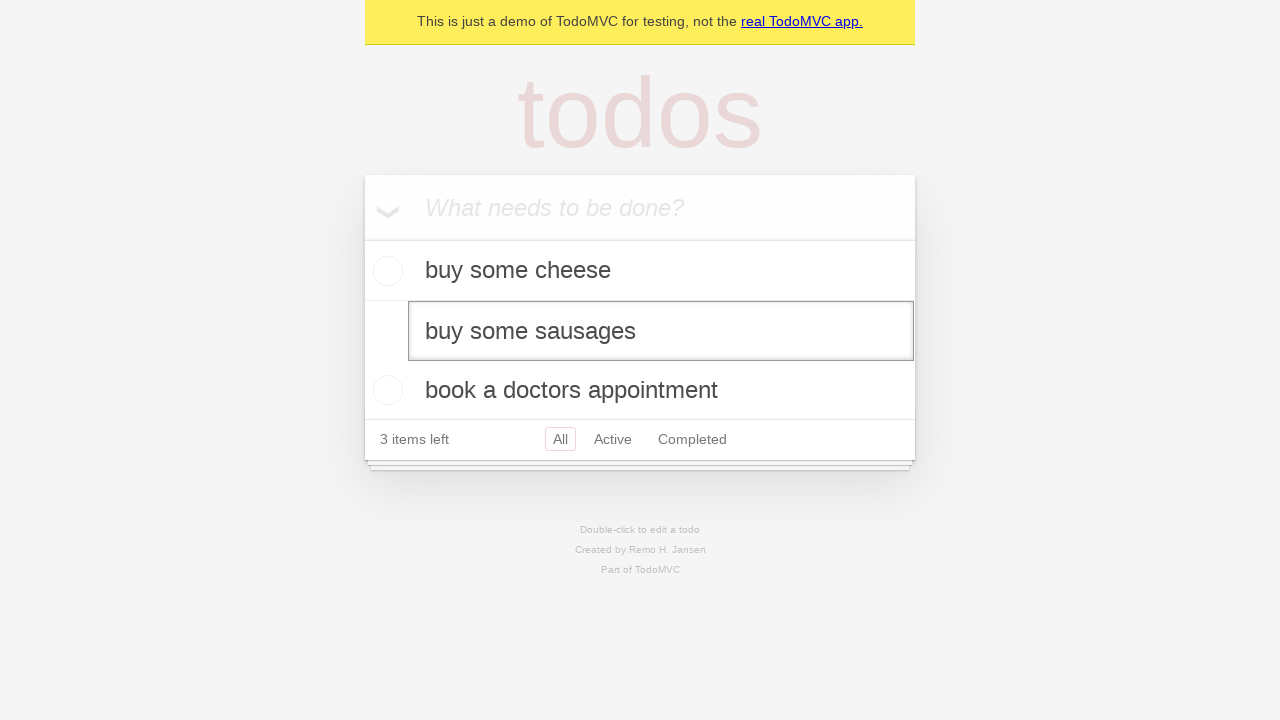

Triggered blur event to save edits and exit edit mode
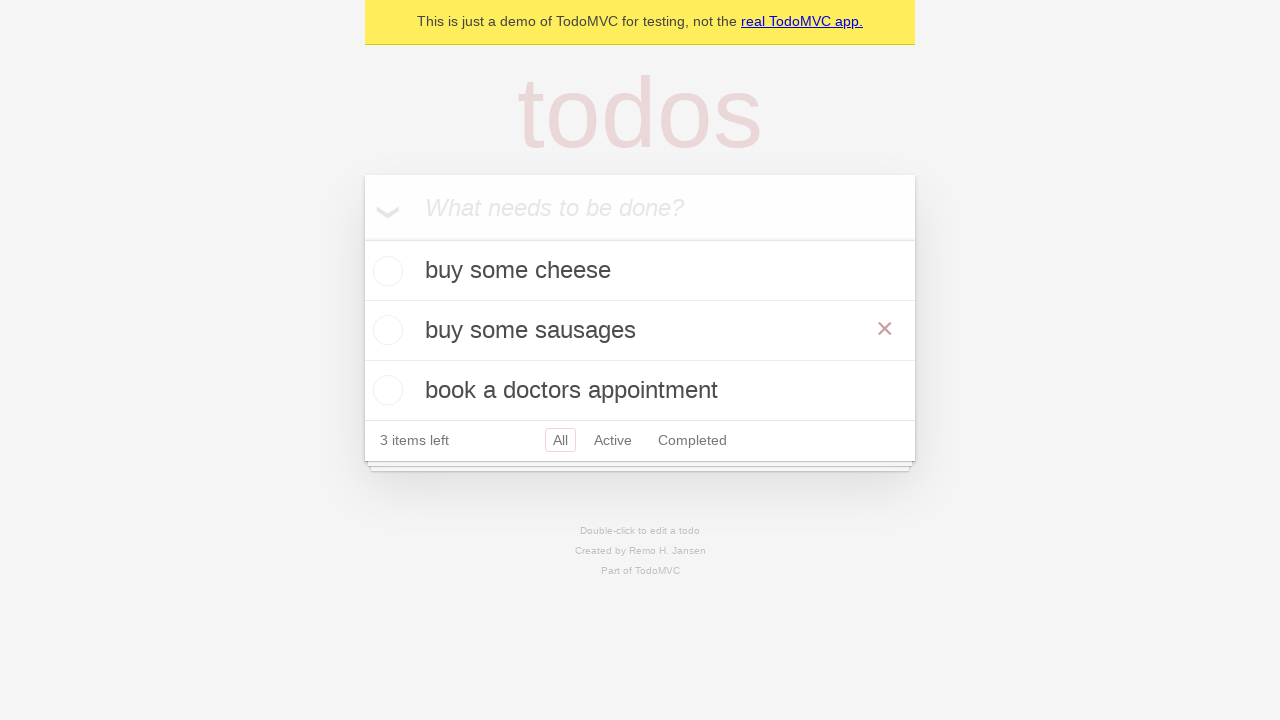

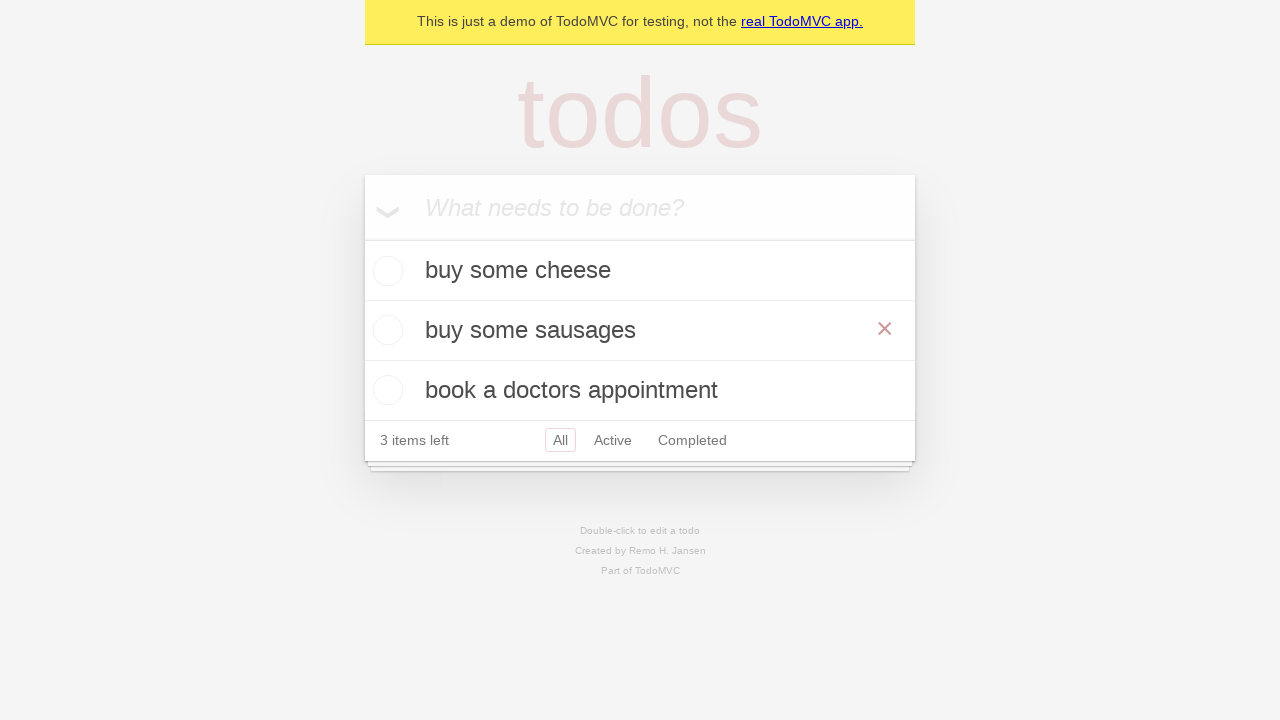